Tests the GreenKart vegetable shopping site by searching for products containing "ca", finding Cauliflower in the results, and adding it to the cart

Starting URL: https://rahulshettyacademy.com/seleniumPractise/#/

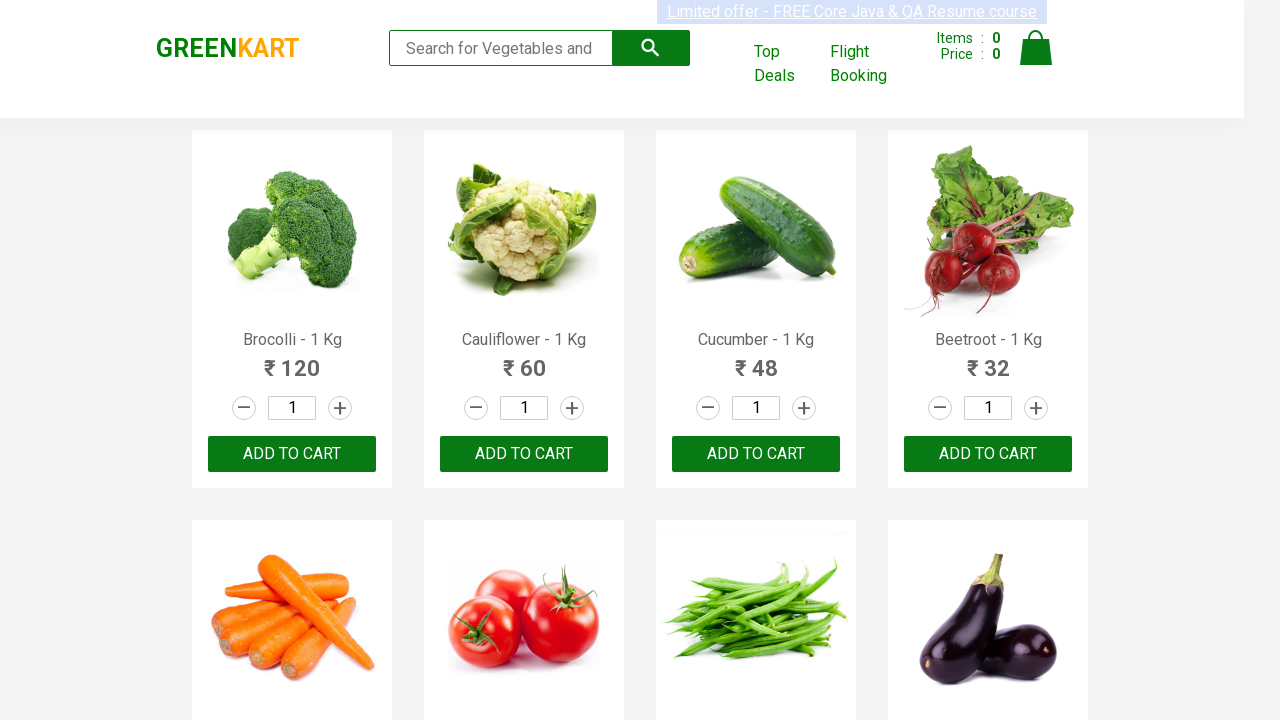

Filled search box with 'ca' to filter products on .search-keyword
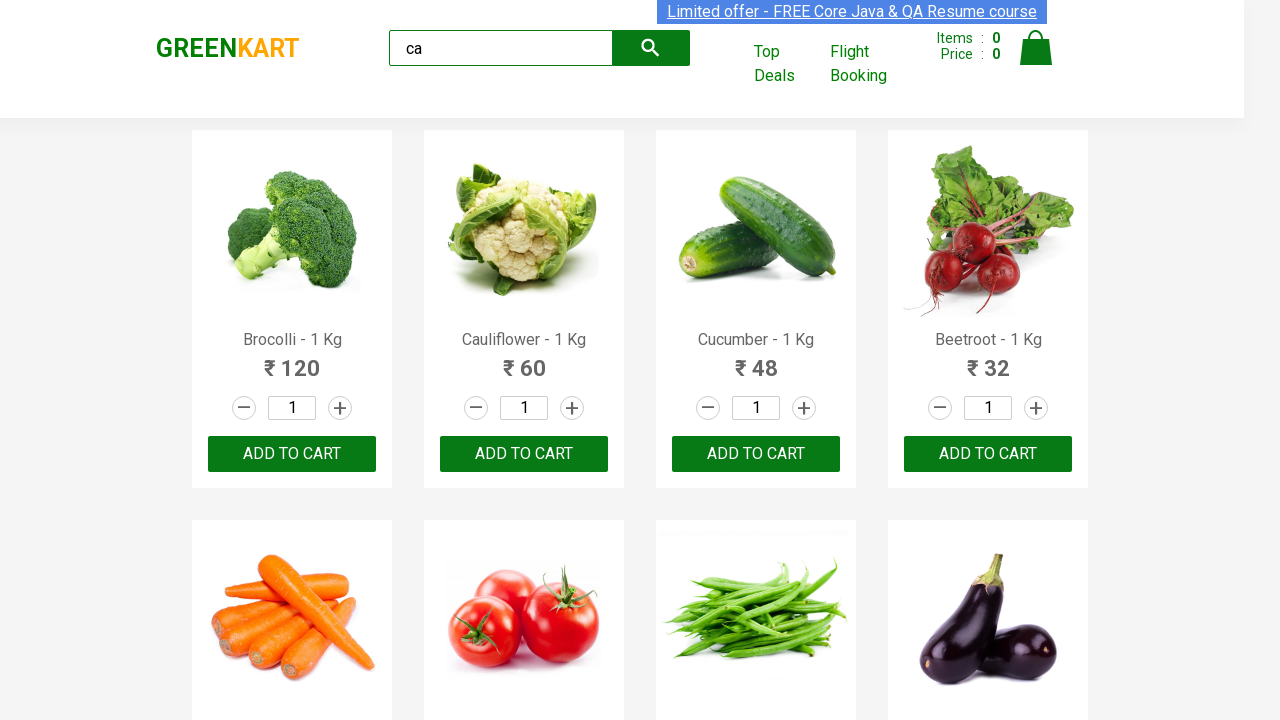

Waited 2 seconds for products to load after search
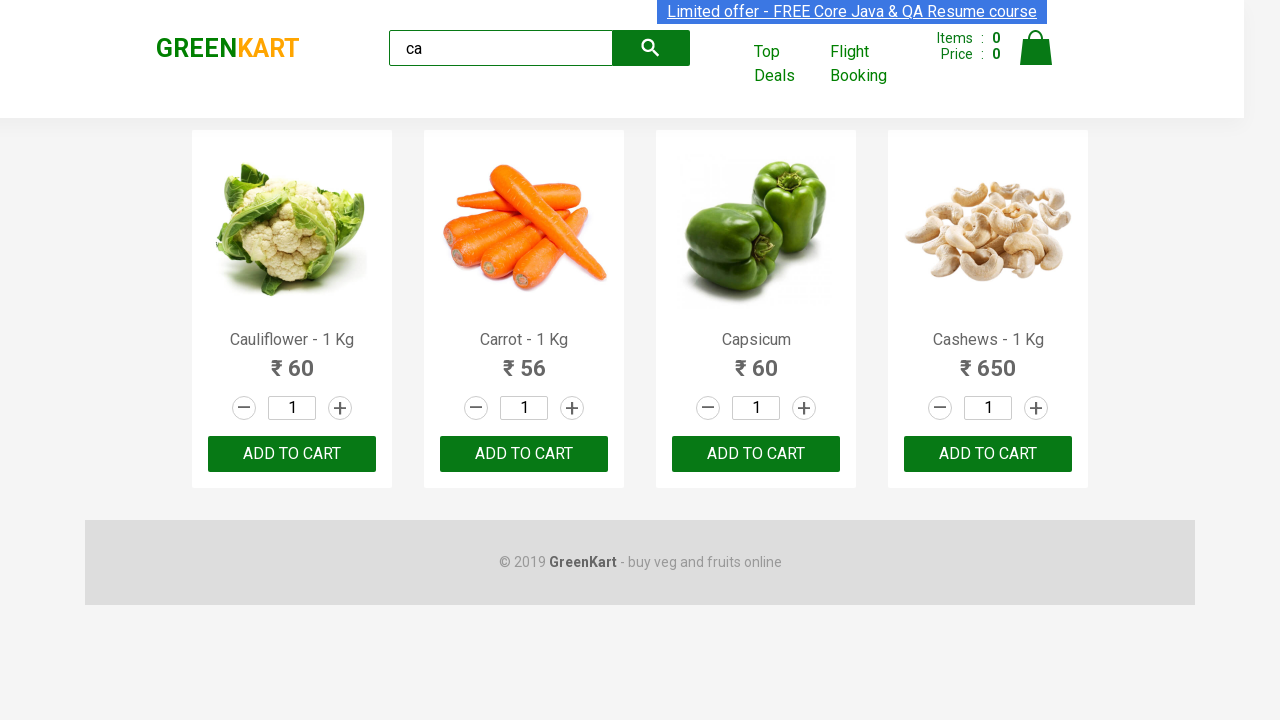

Product elements became visible on the page
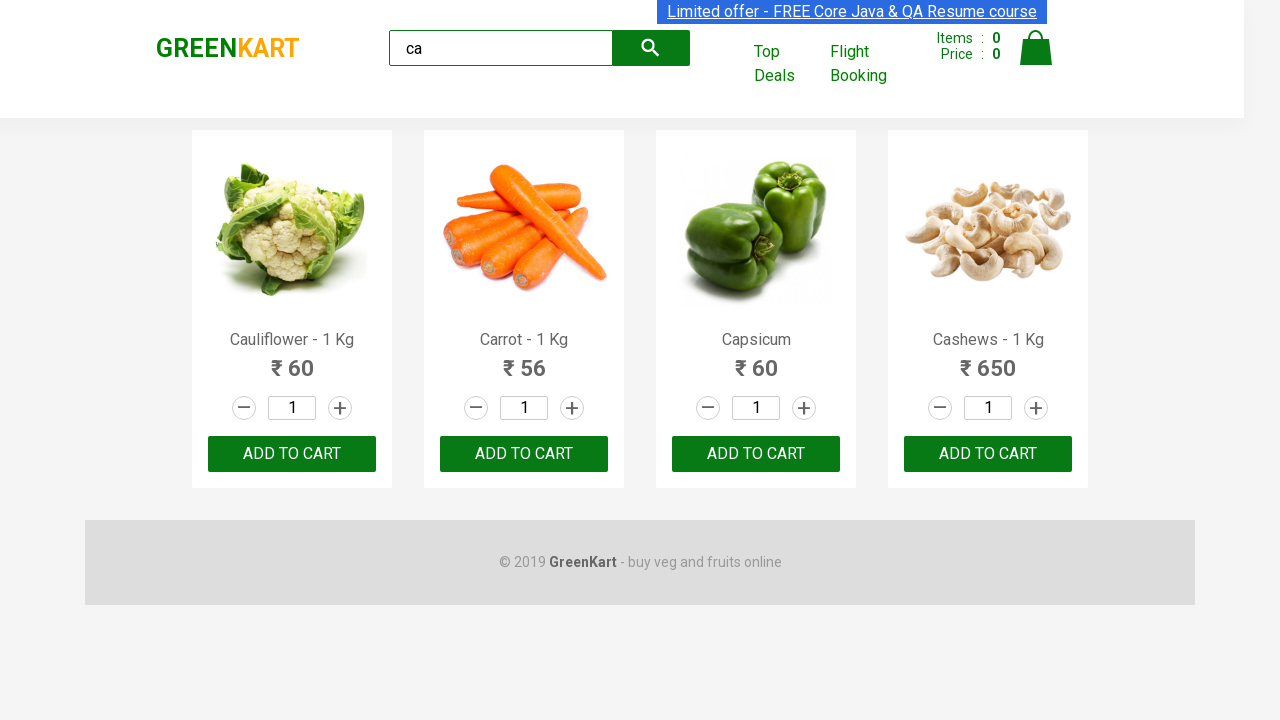

Retrieved all product elements from the page
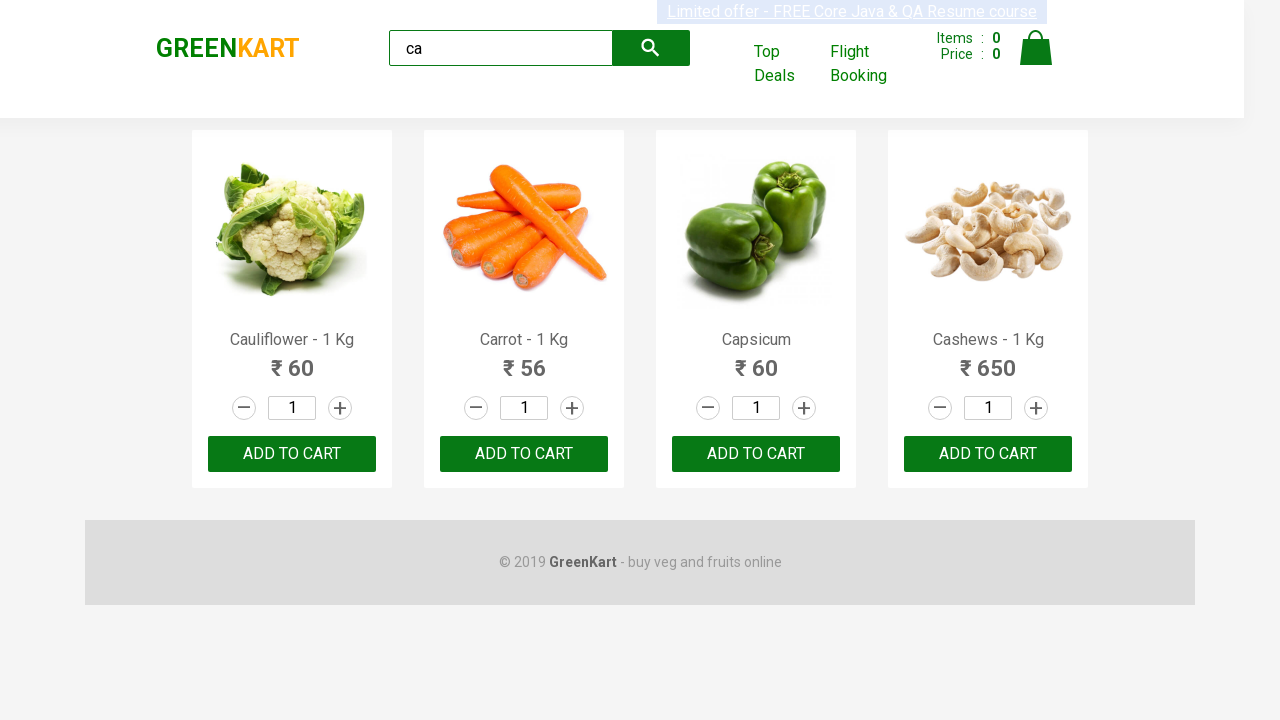

Read product name: Cauliflower - 1 Kg
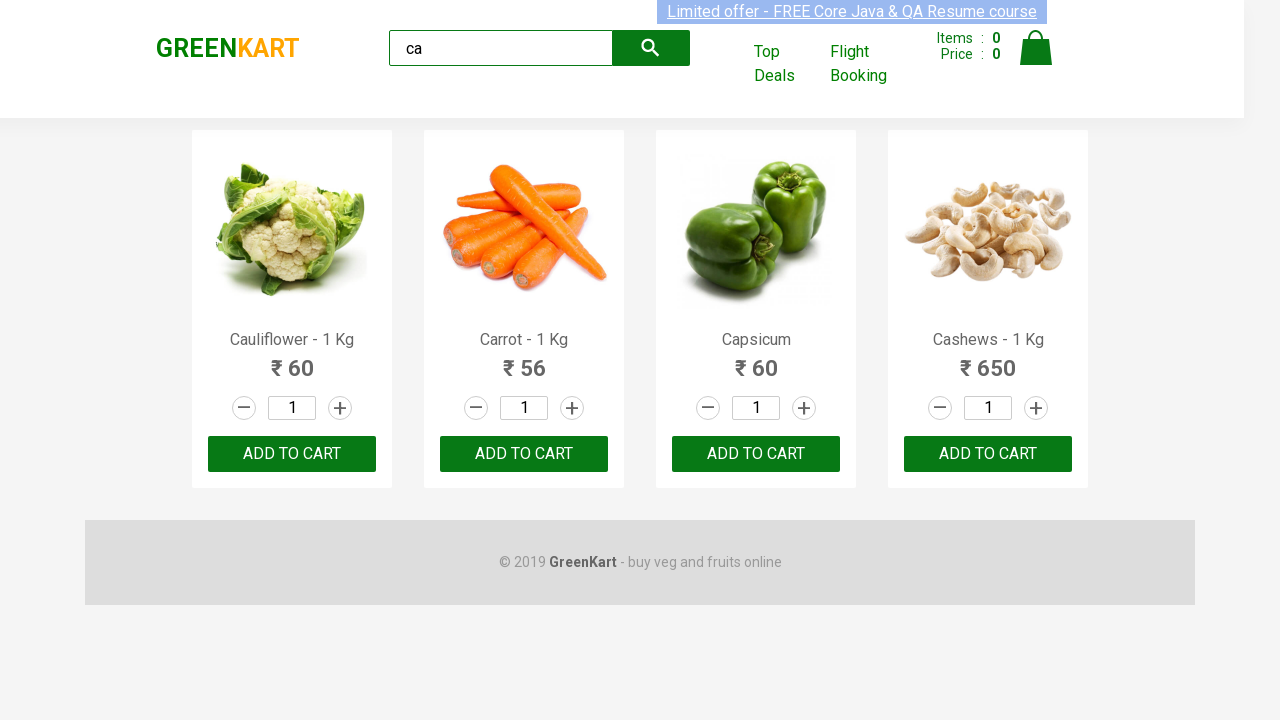

Found Cauliflower and clicked Add to Cart button at (292, 454) on .products .product >> nth=0 >> button
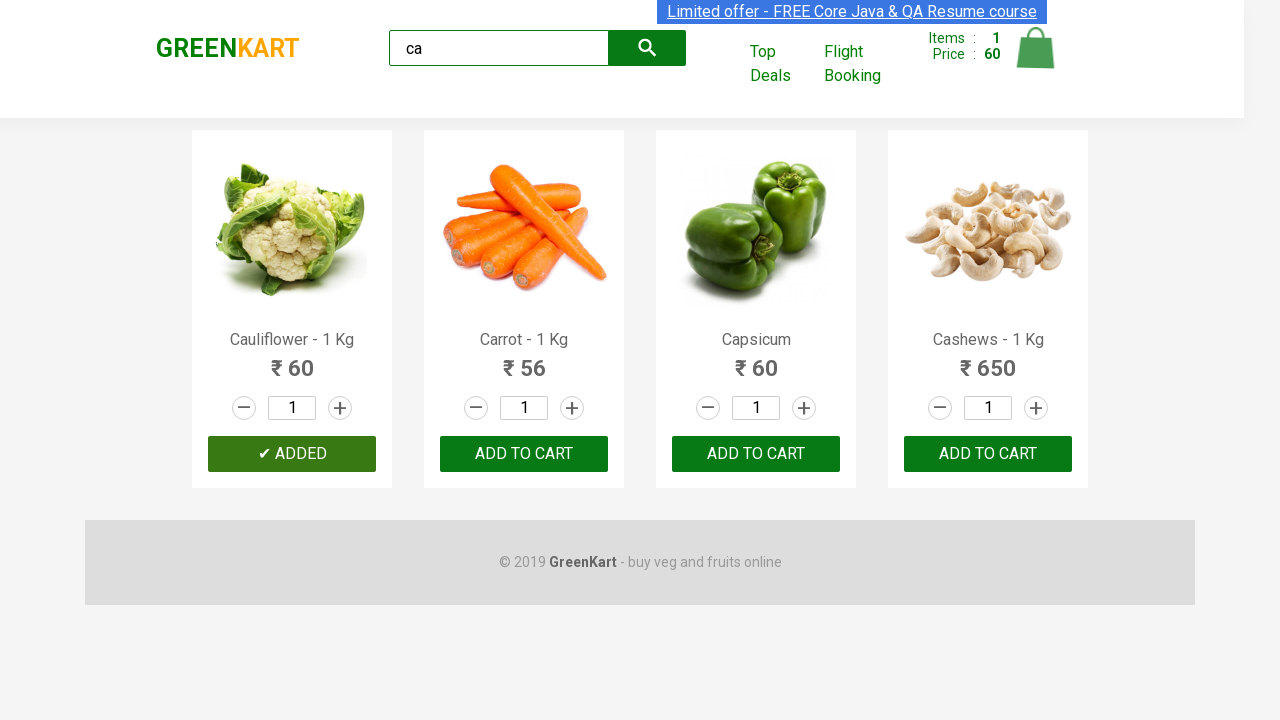

Read product name: Carrot - 1 Kg
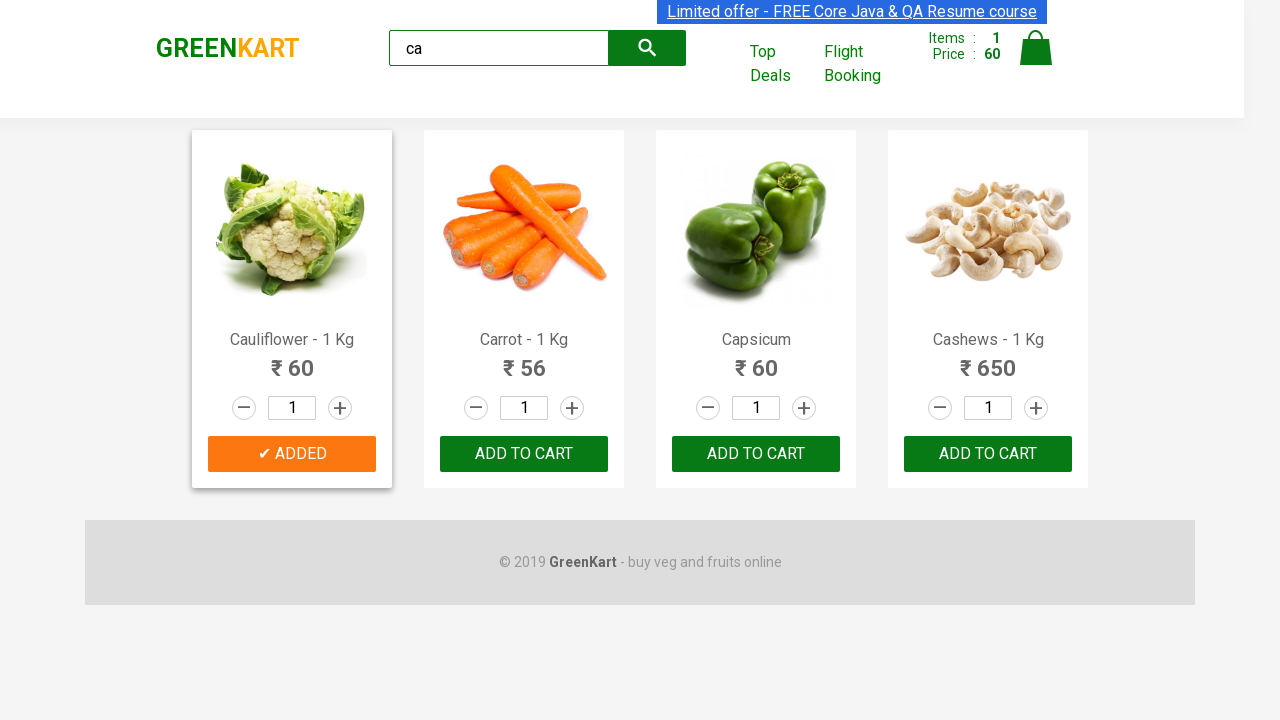

Read product name: Capsicum
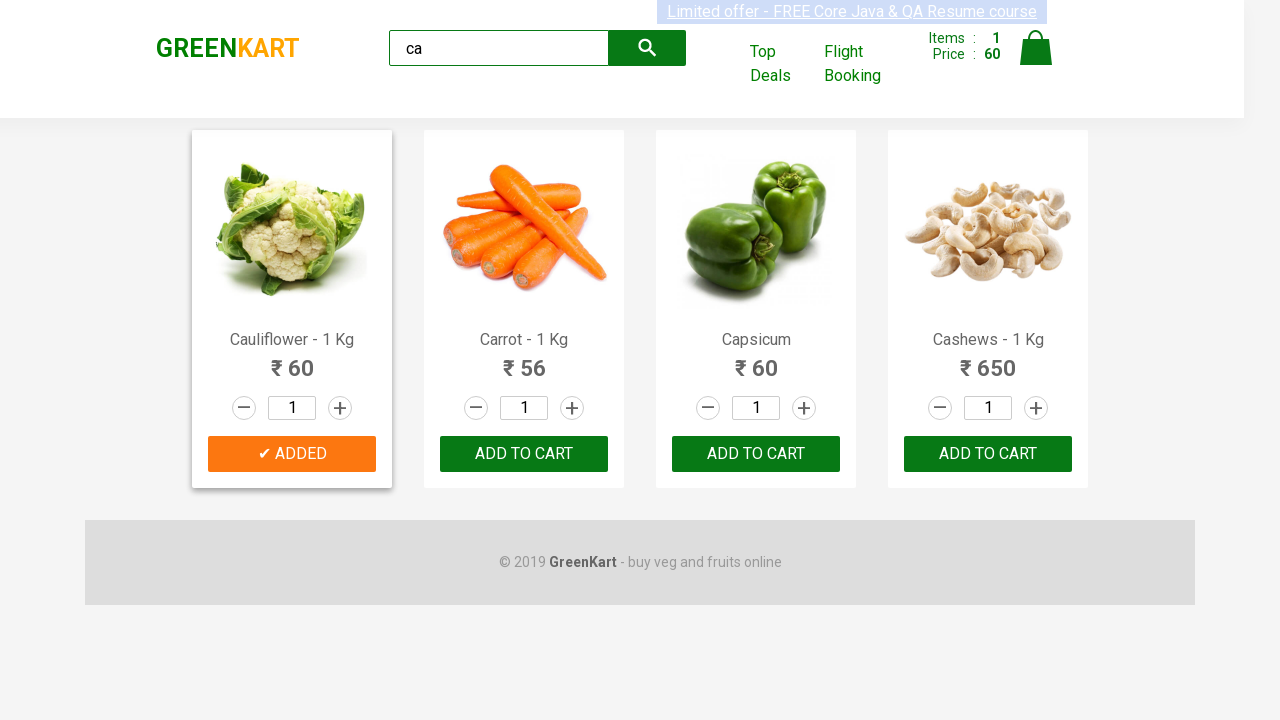

Read product name: Cashews - 1 Kg
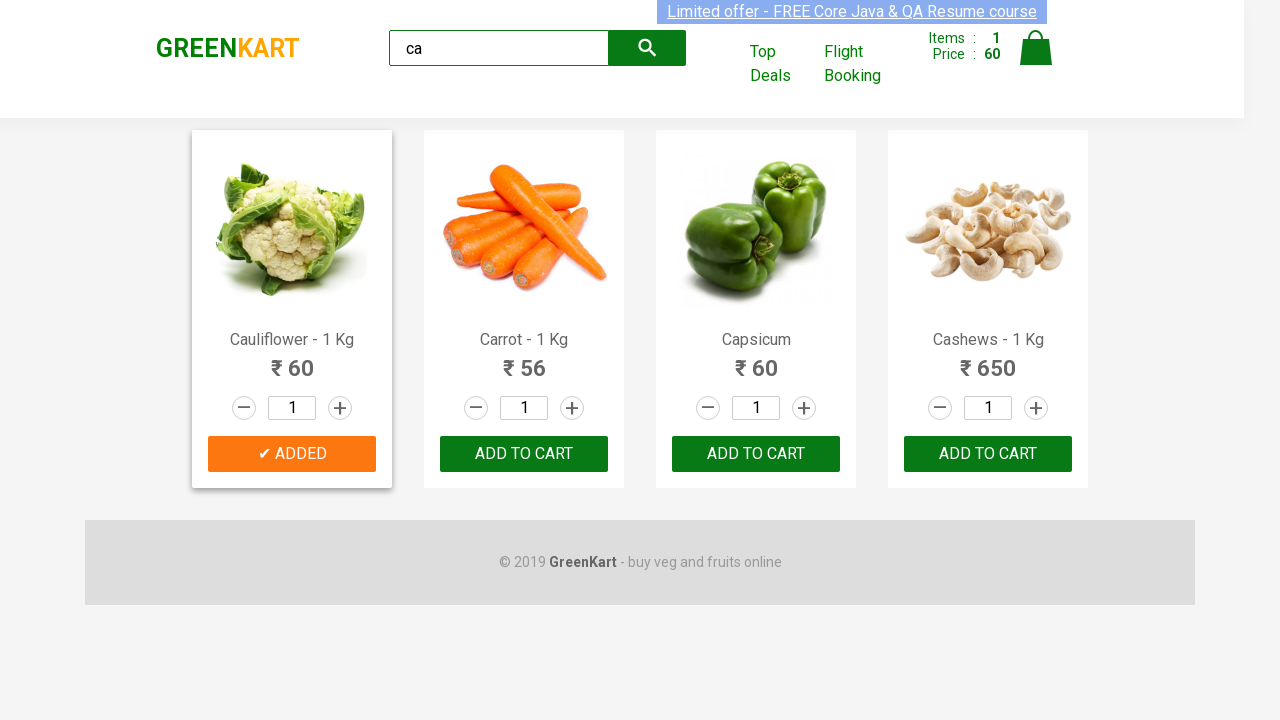

Brand logo element became visible on the page
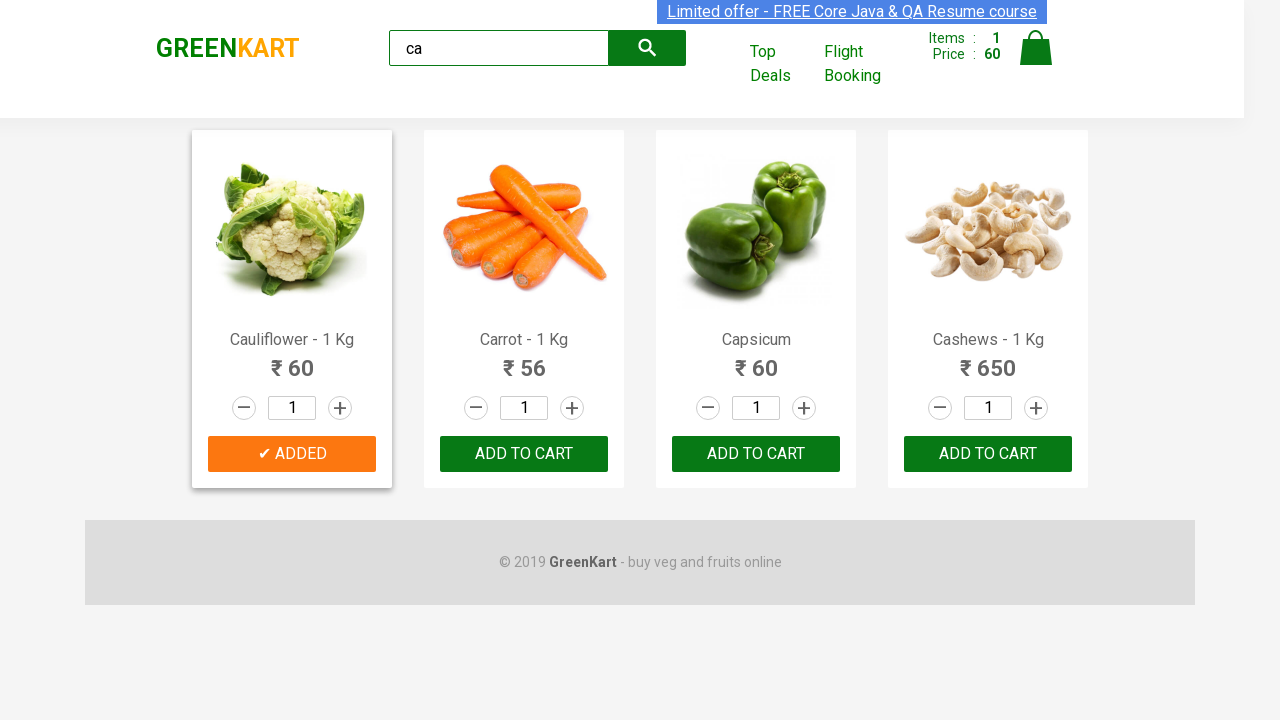

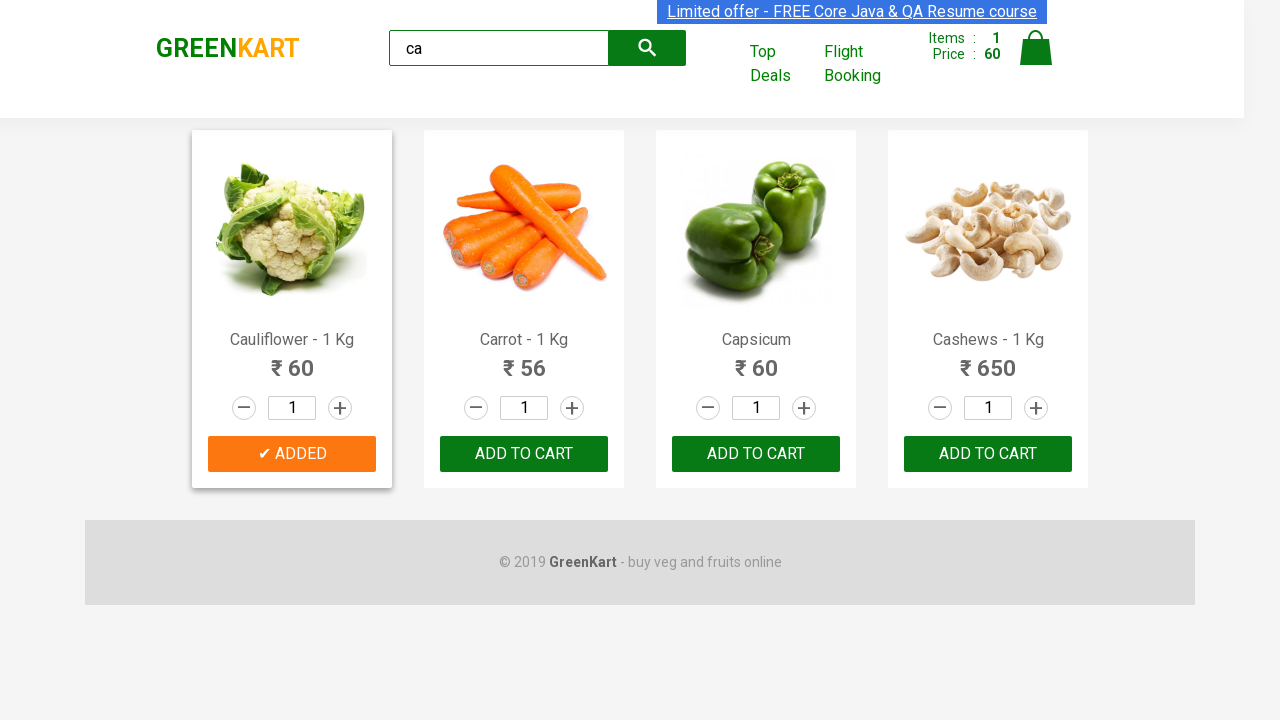